Navigates to Hepsiburada e-commerce site and verifies the page title

Starting URL: https://www.hepsiburada.com

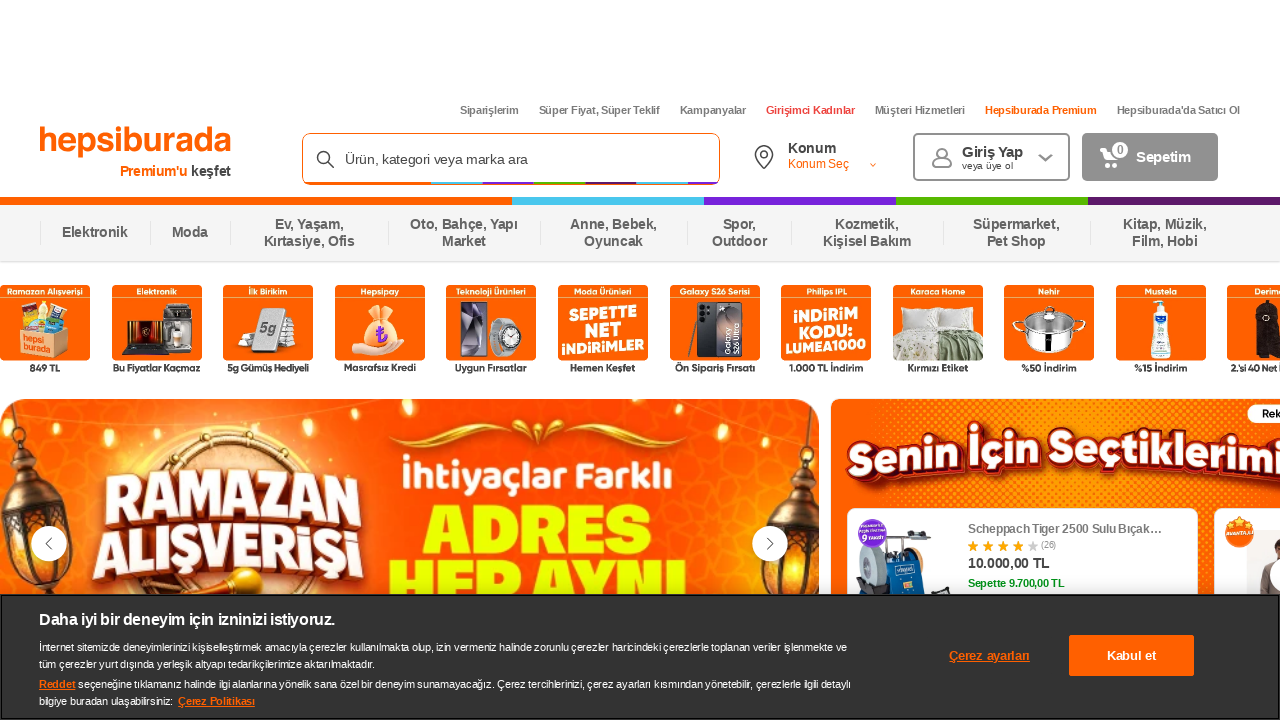

Waited for page to reach networkidle state
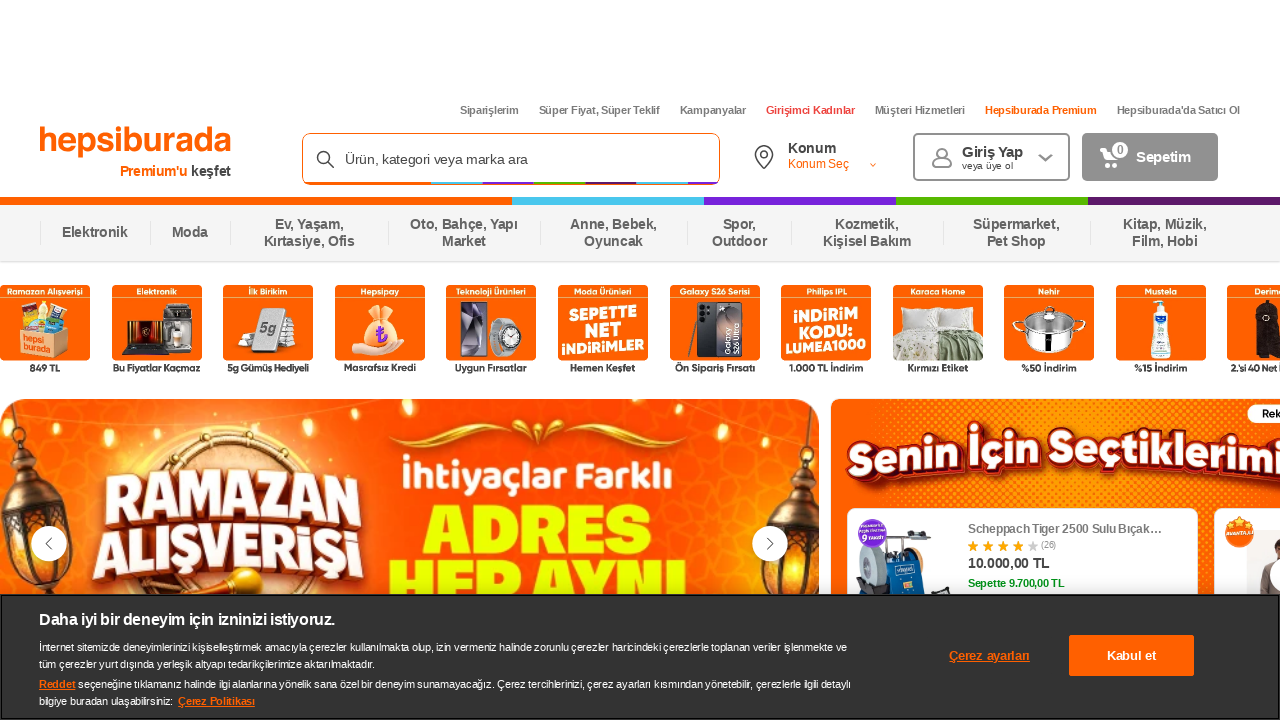

Retrieved page title
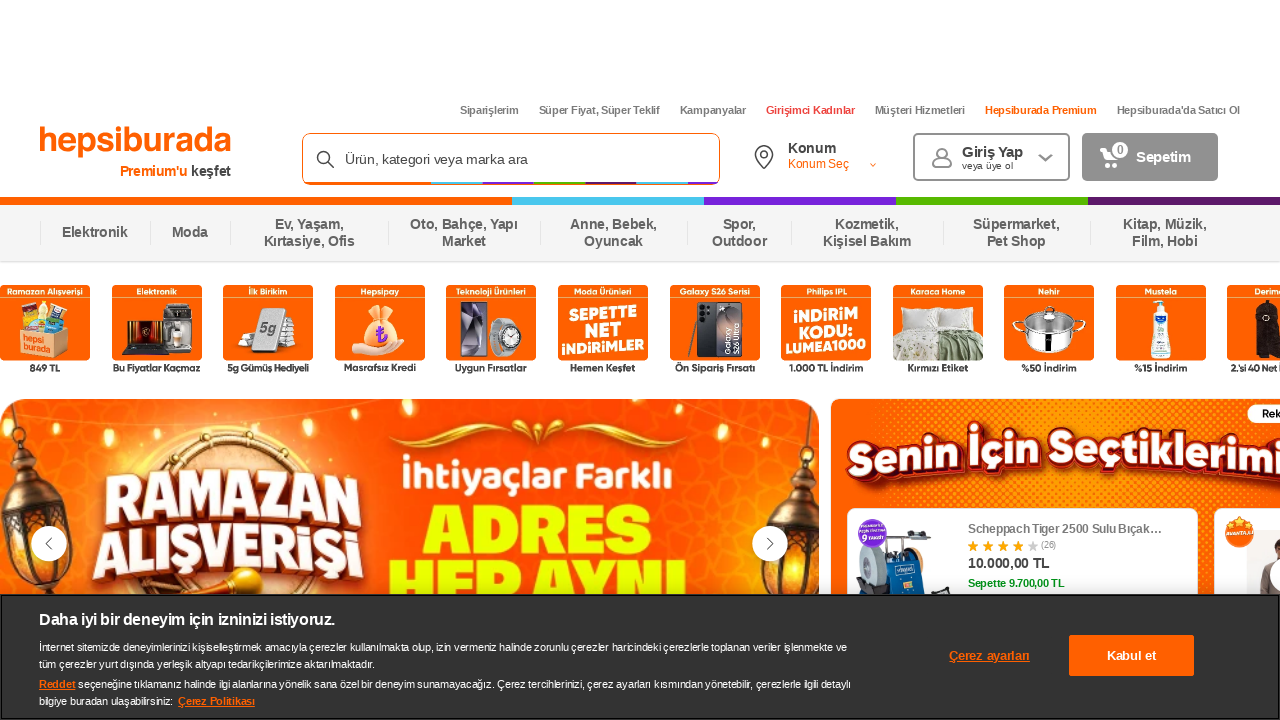

Verified page title matches expected value 'Türkiye'nin En Çok Tavsiye Edilen E-ticaret Markası Hepsiburada'
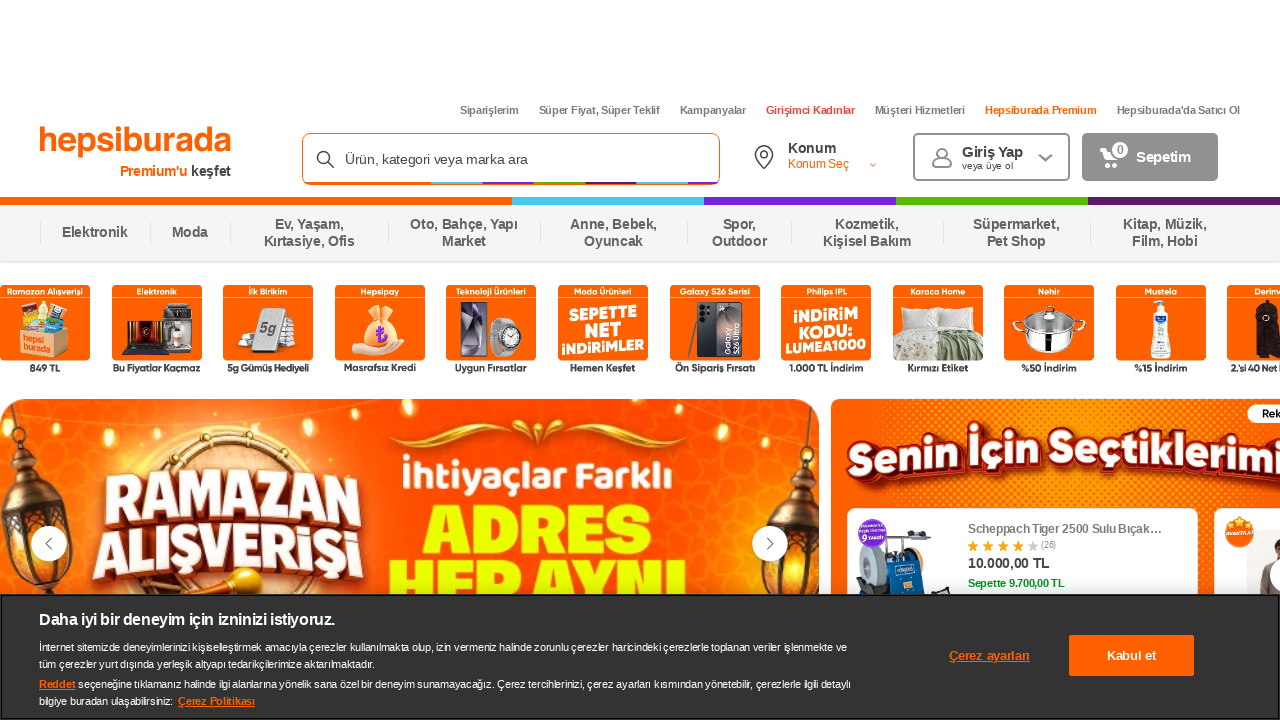

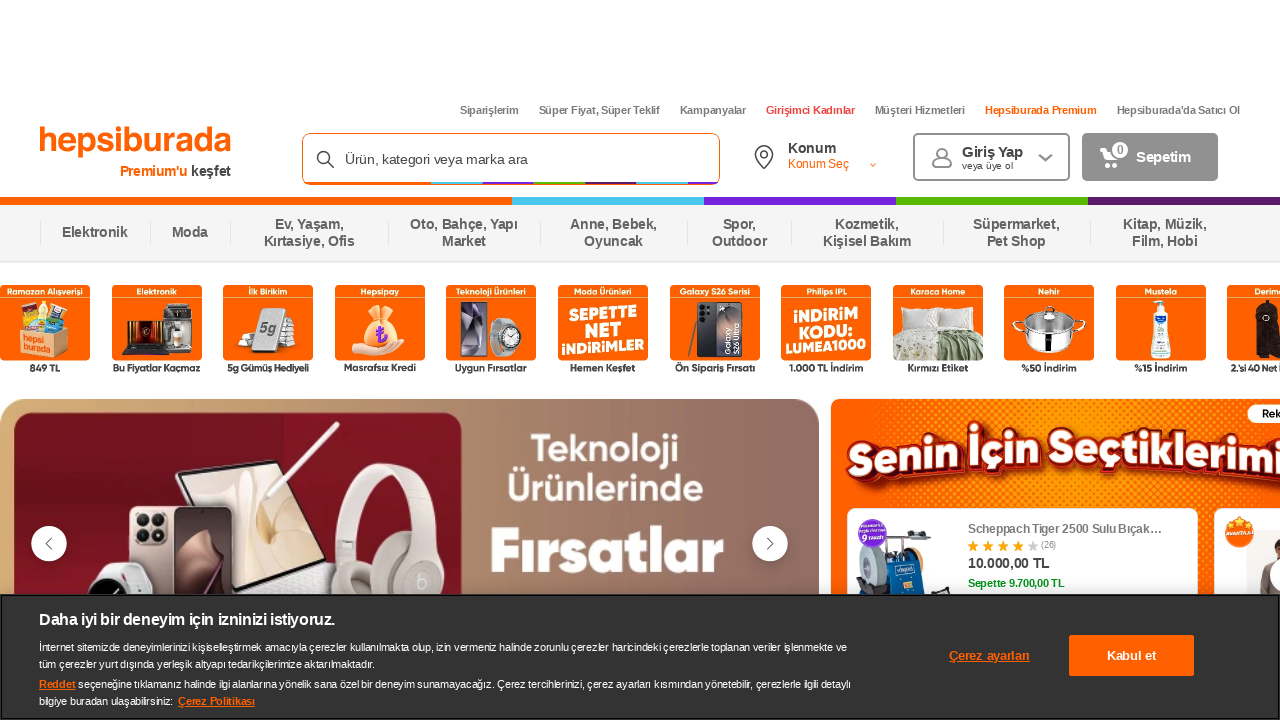